Tests the search functionality on a Thai university course finder website by entering a search keyword, selecting from autocomplete suggestions, and navigating to a program detail page.

Starting URL: https://course.mytcas.com

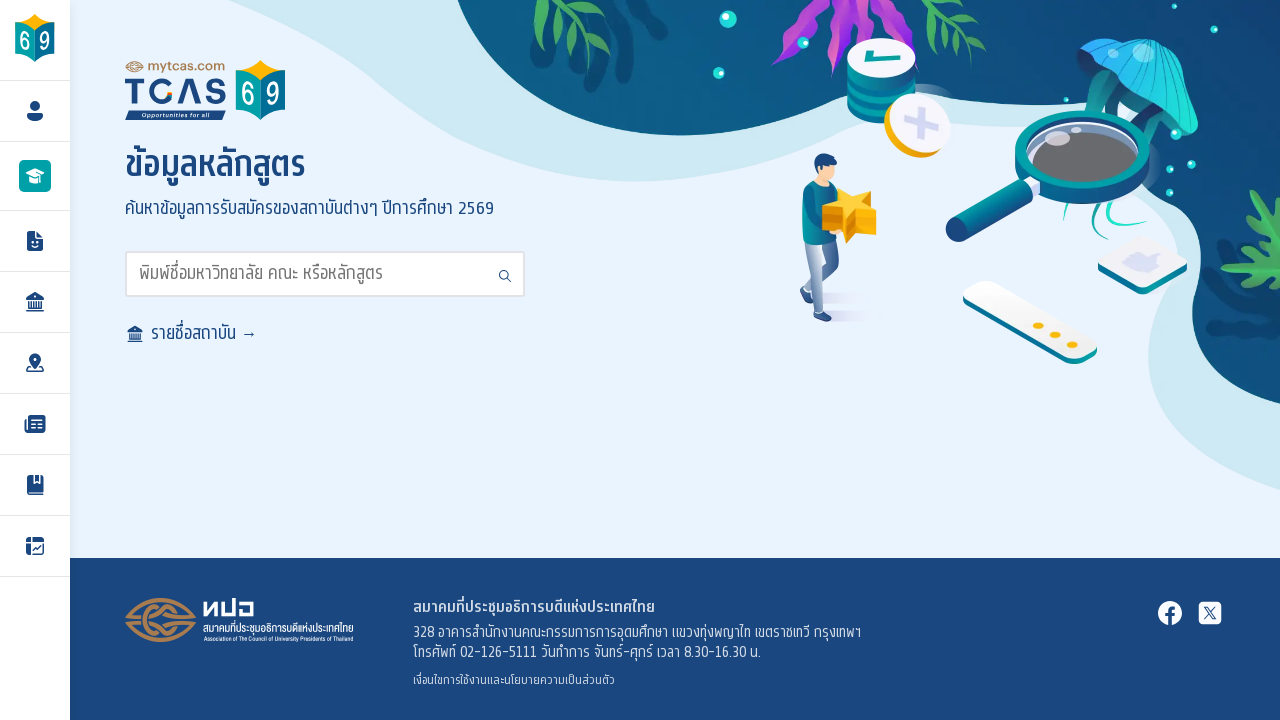

Search input field is ready
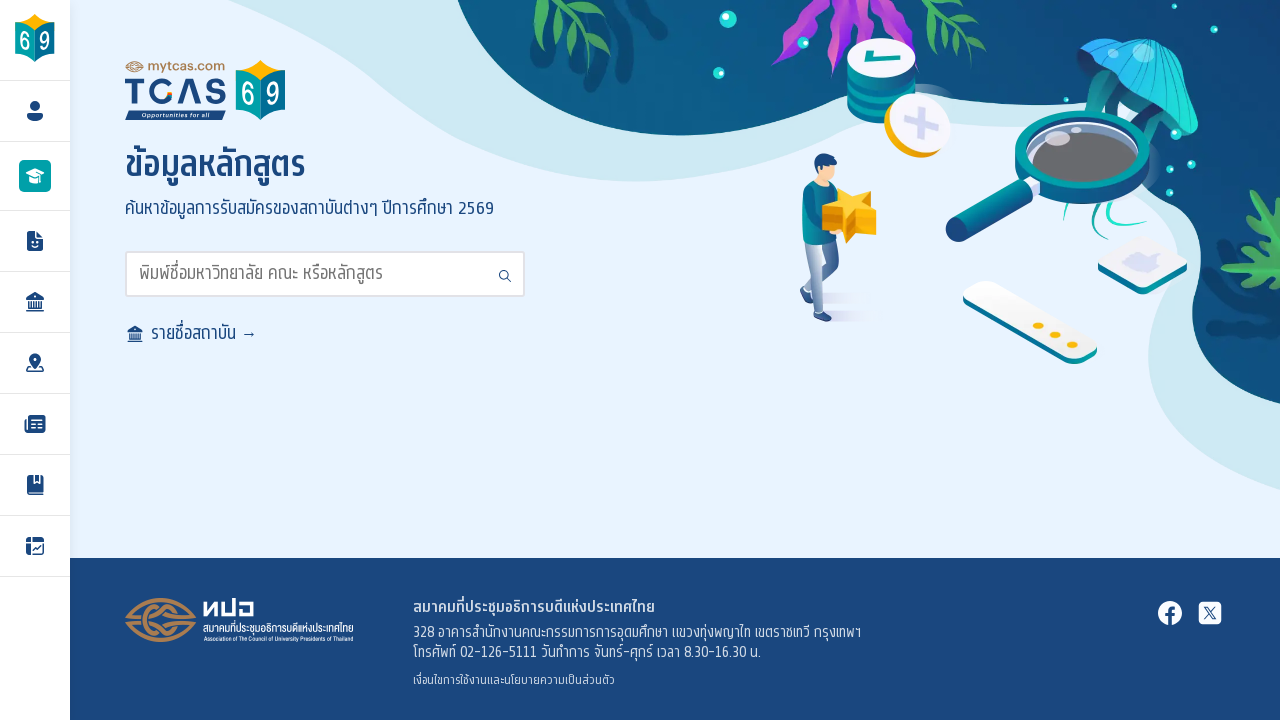

Clicked on search input field at (325, 274) on input#search
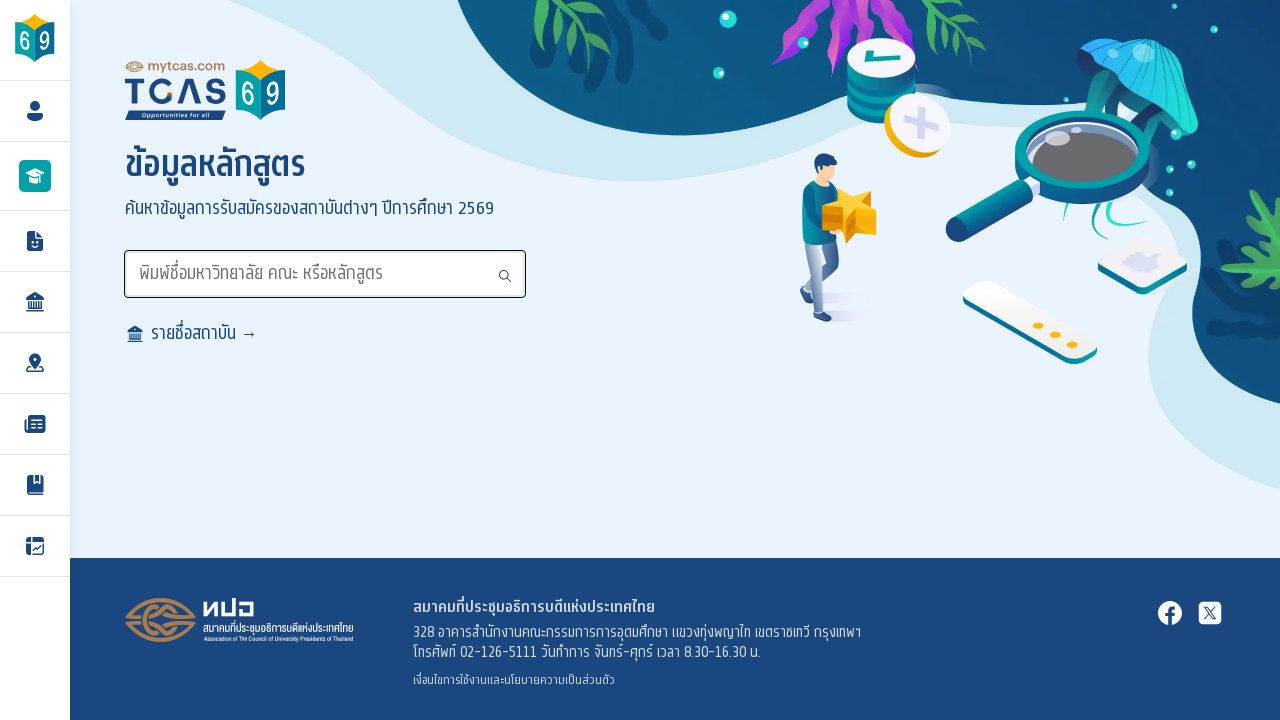

Typed search keyword 'วิศวกรรมคอมพิวเตอร์' with delay to trigger autocomplete on input#search
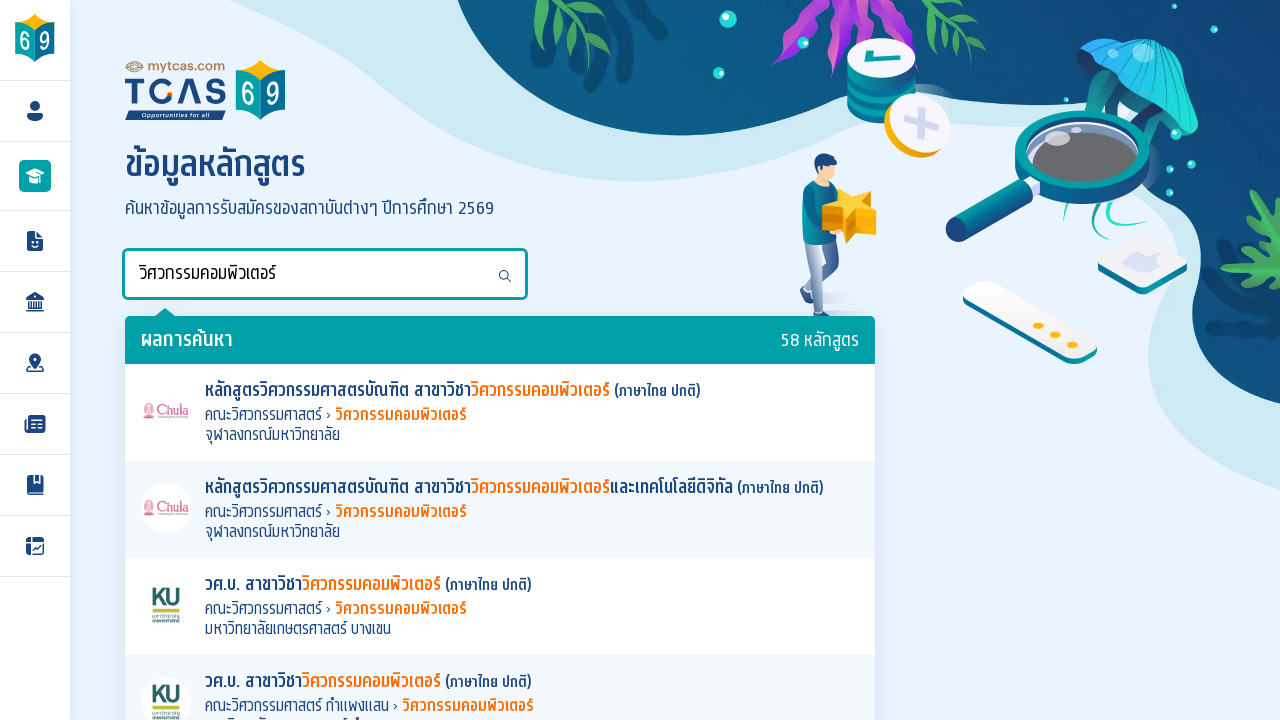

Waited for autocomplete suggestions to appear
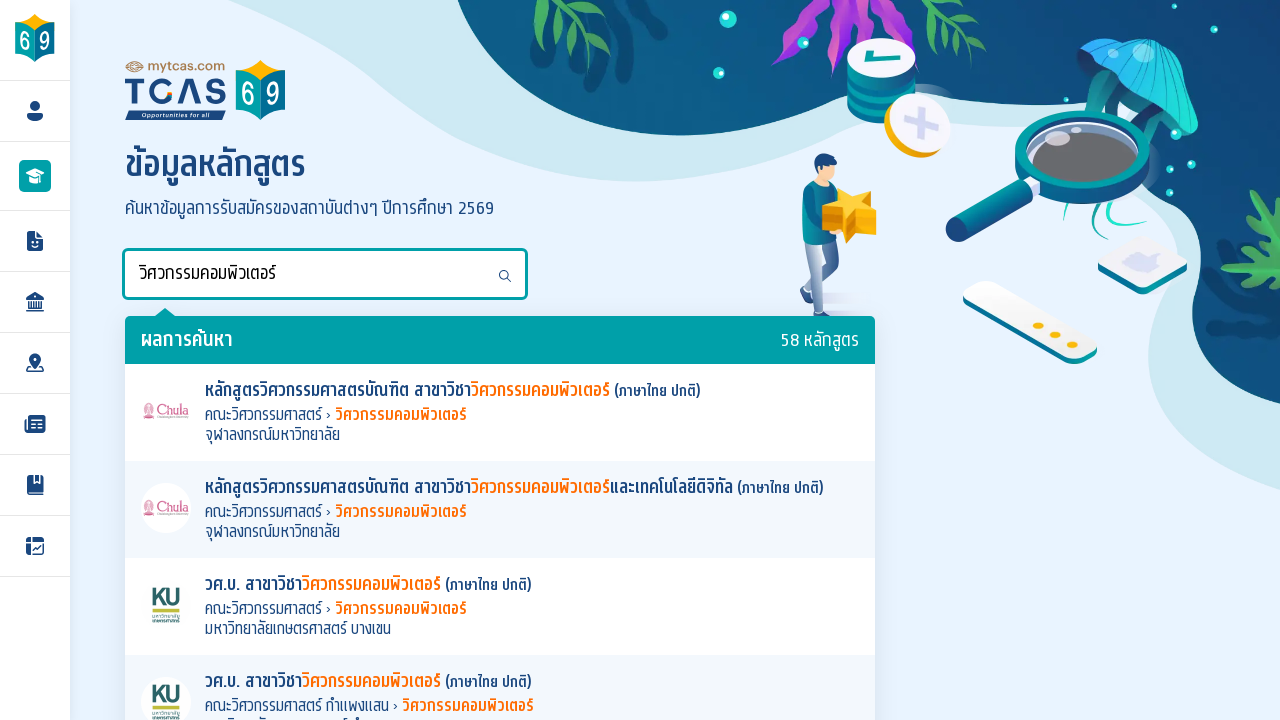

Pressed ArrowDown to select first autocomplete suggestion on input#search
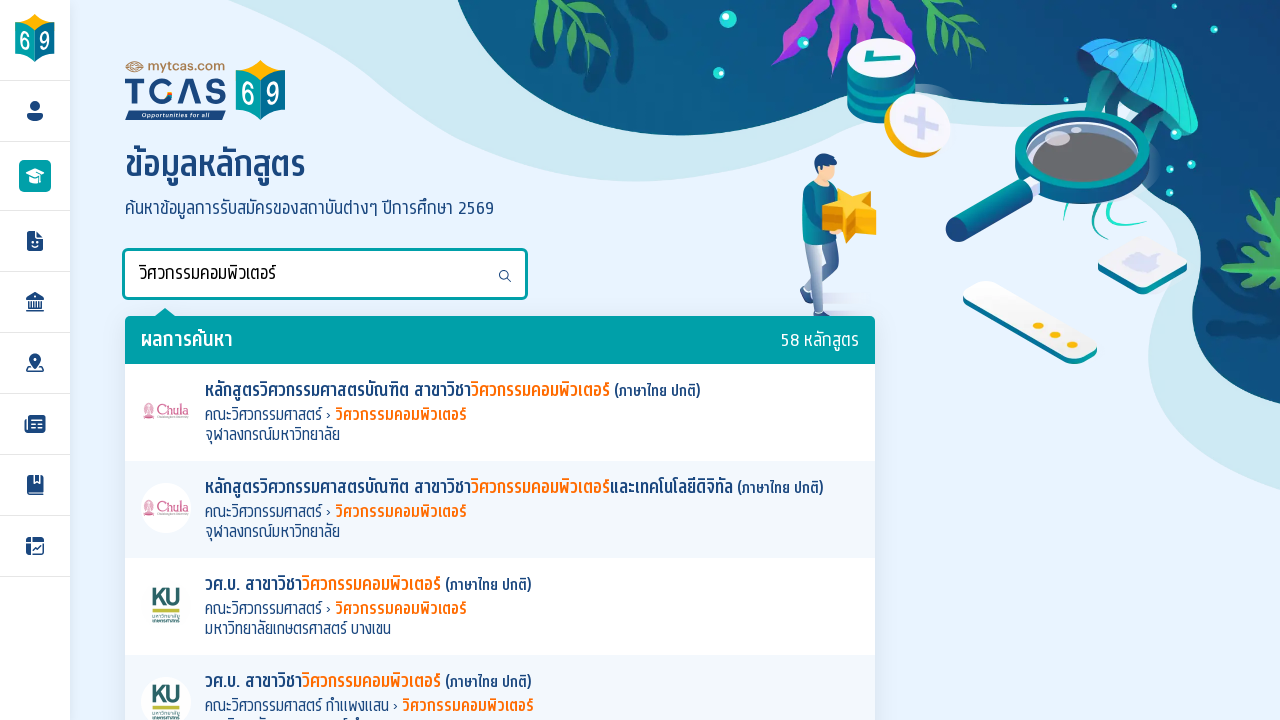

Pressed Enter to confirm autocomplete suggestion on input#search
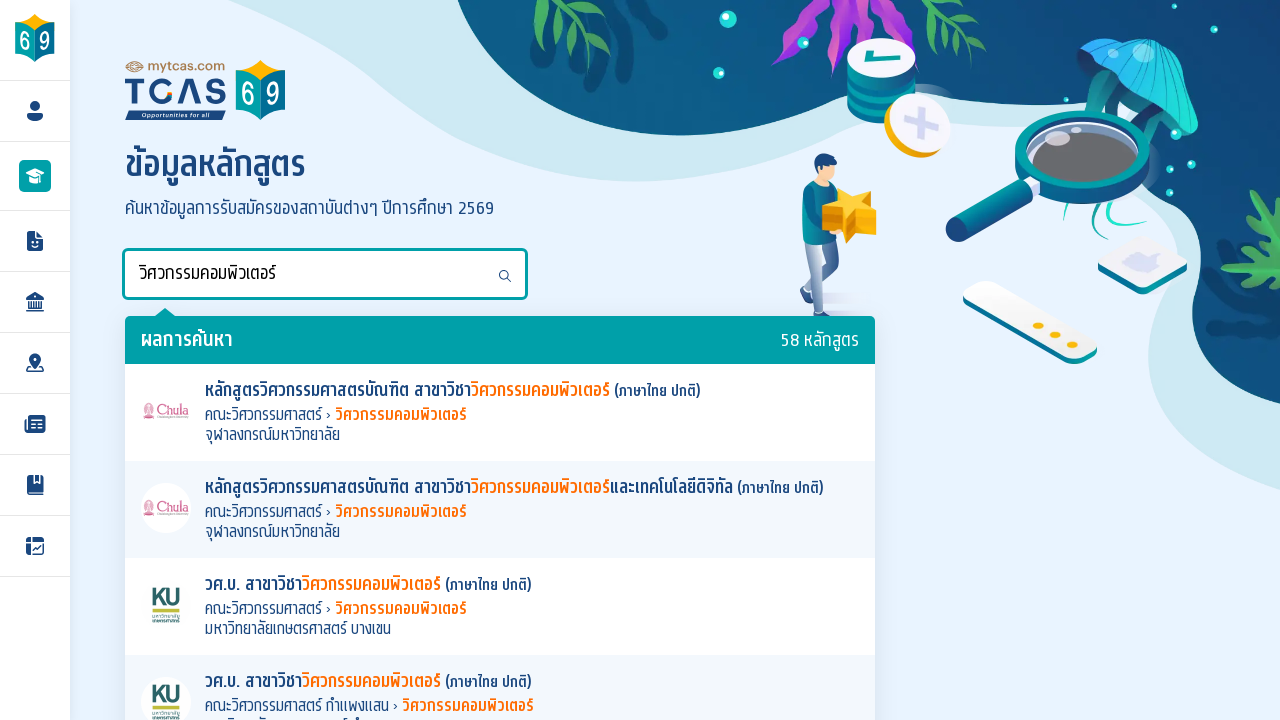

Waited for search results to load
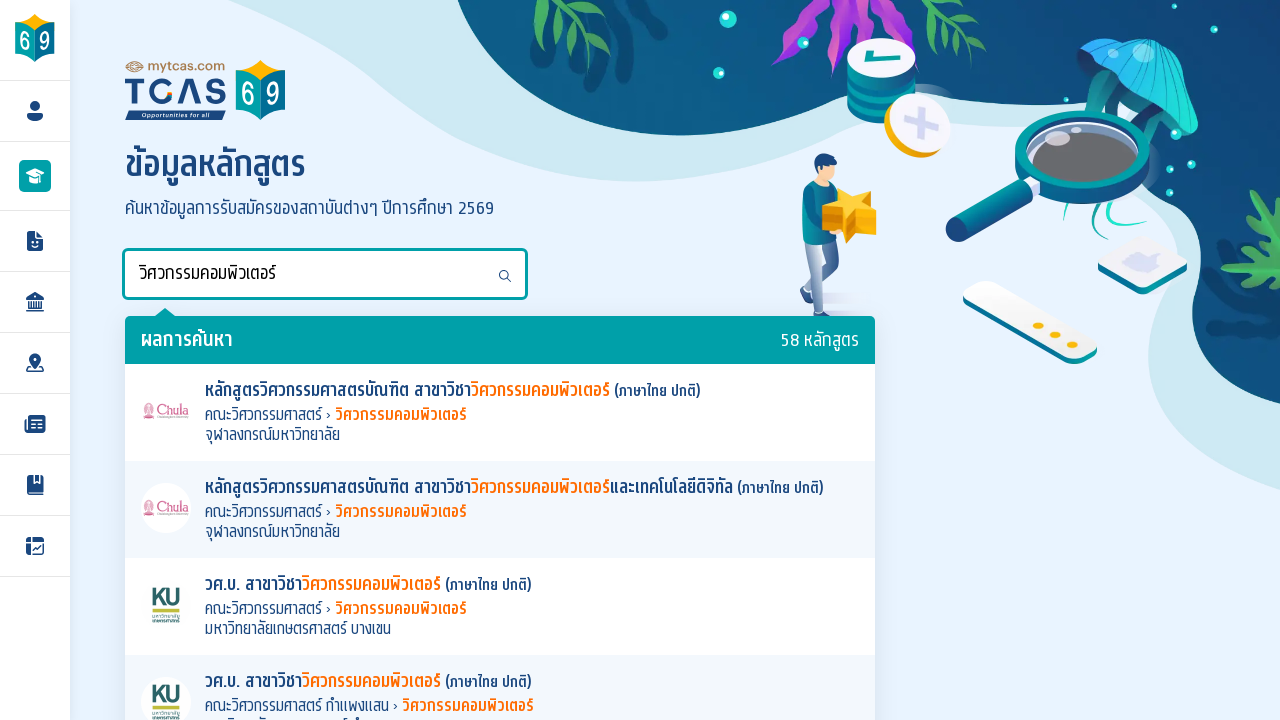

Program list appeared on search results page
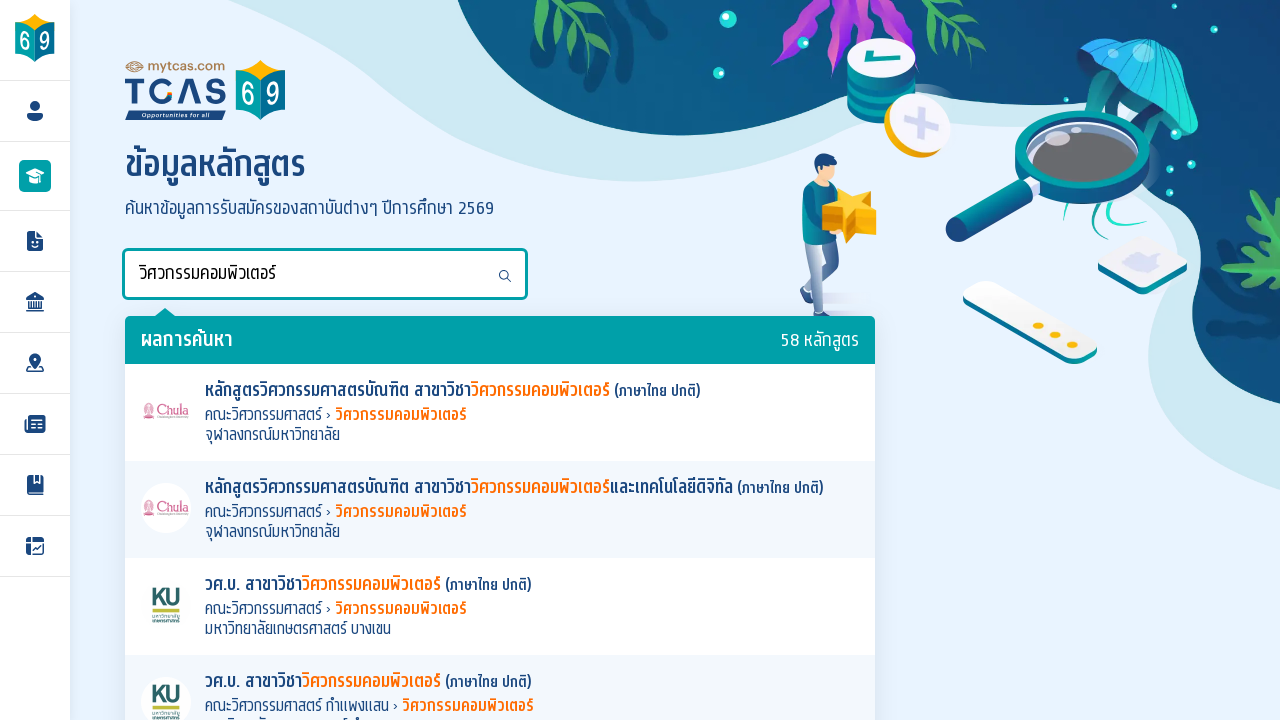

Clicked on the first program link in search results at (500, 412) on ul.t-programs li a >> nth=0
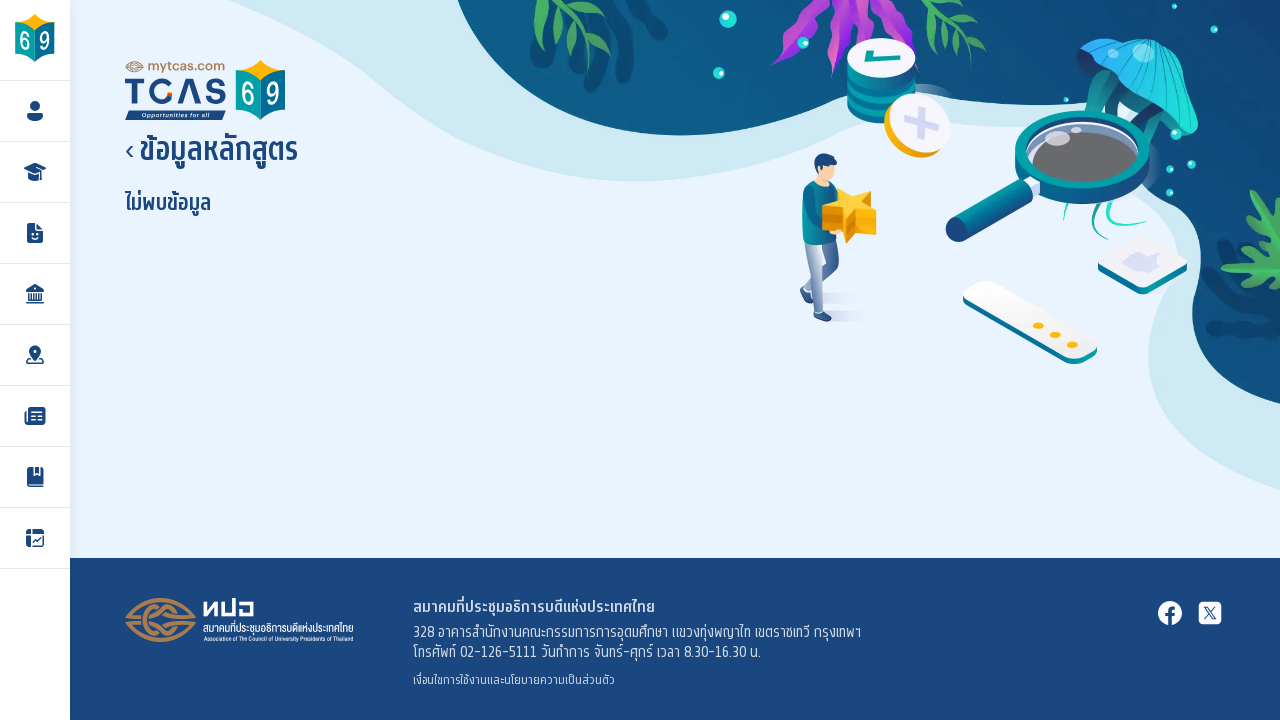

Program detail page loaded successfully
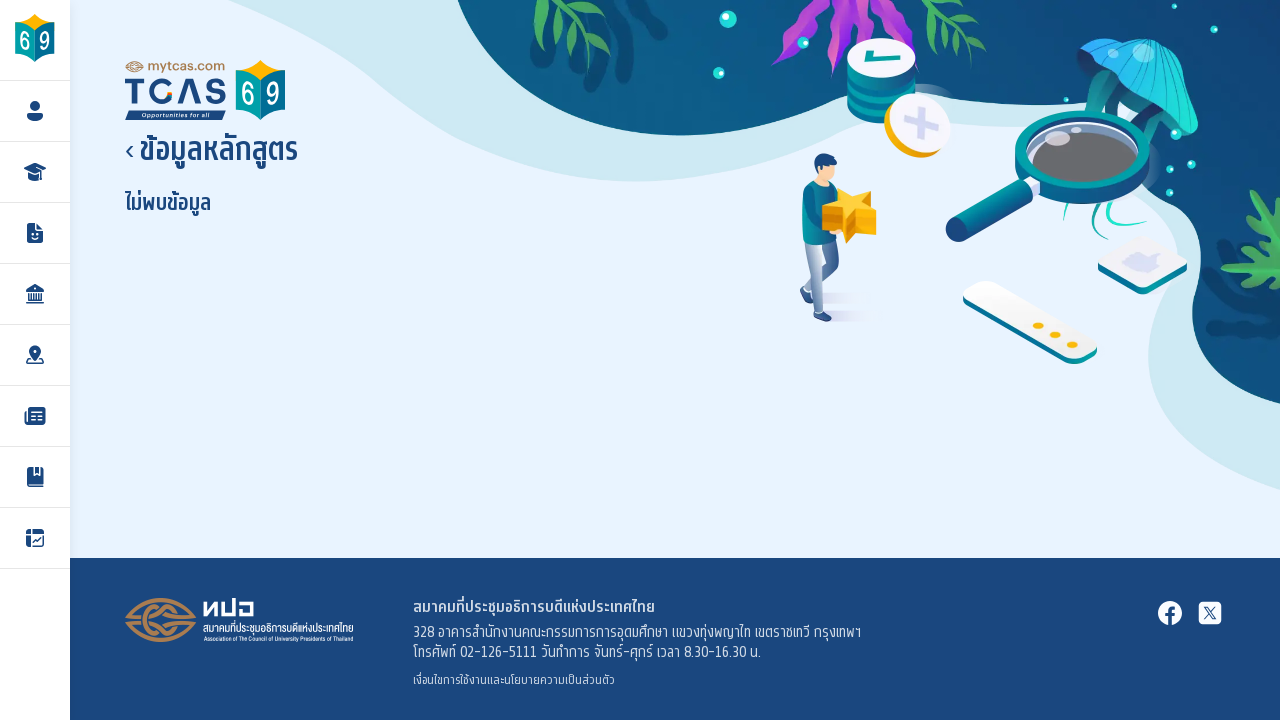

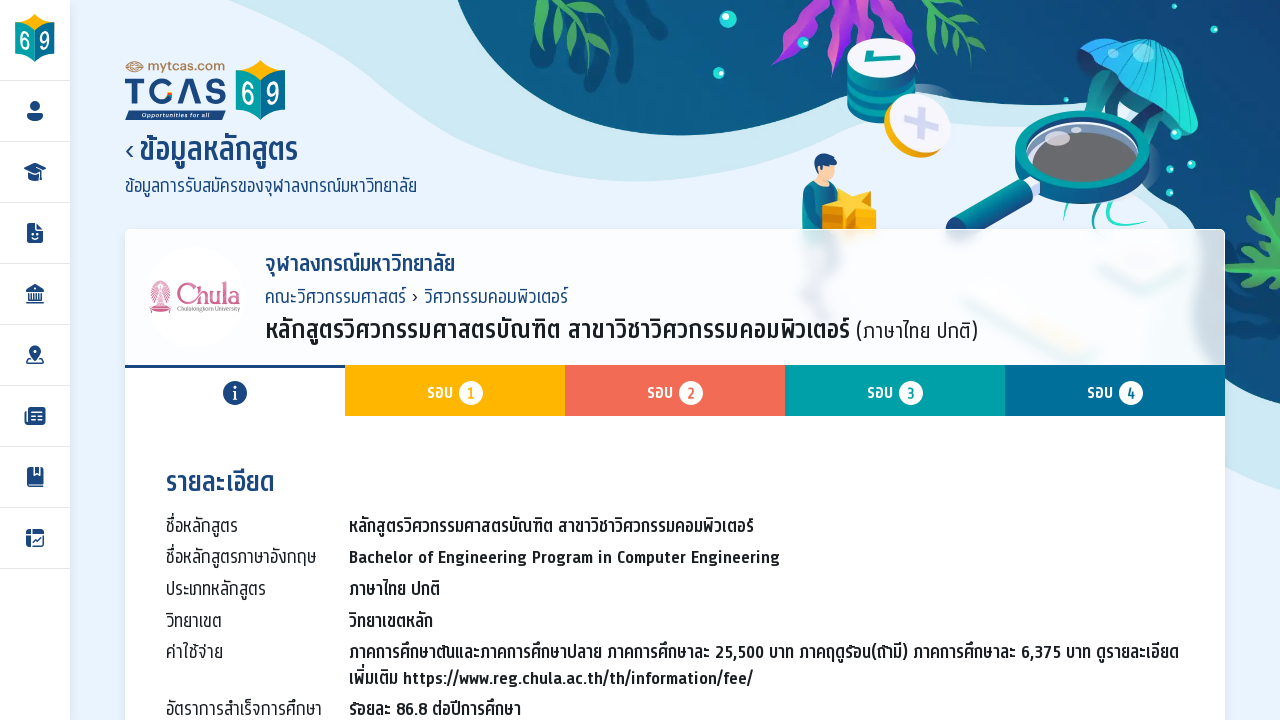